Tests registration form by filling in required fields (first name, last name, email) and verifying successful registration message

Starting URL: http://suninjuly.github.io/registration1.html

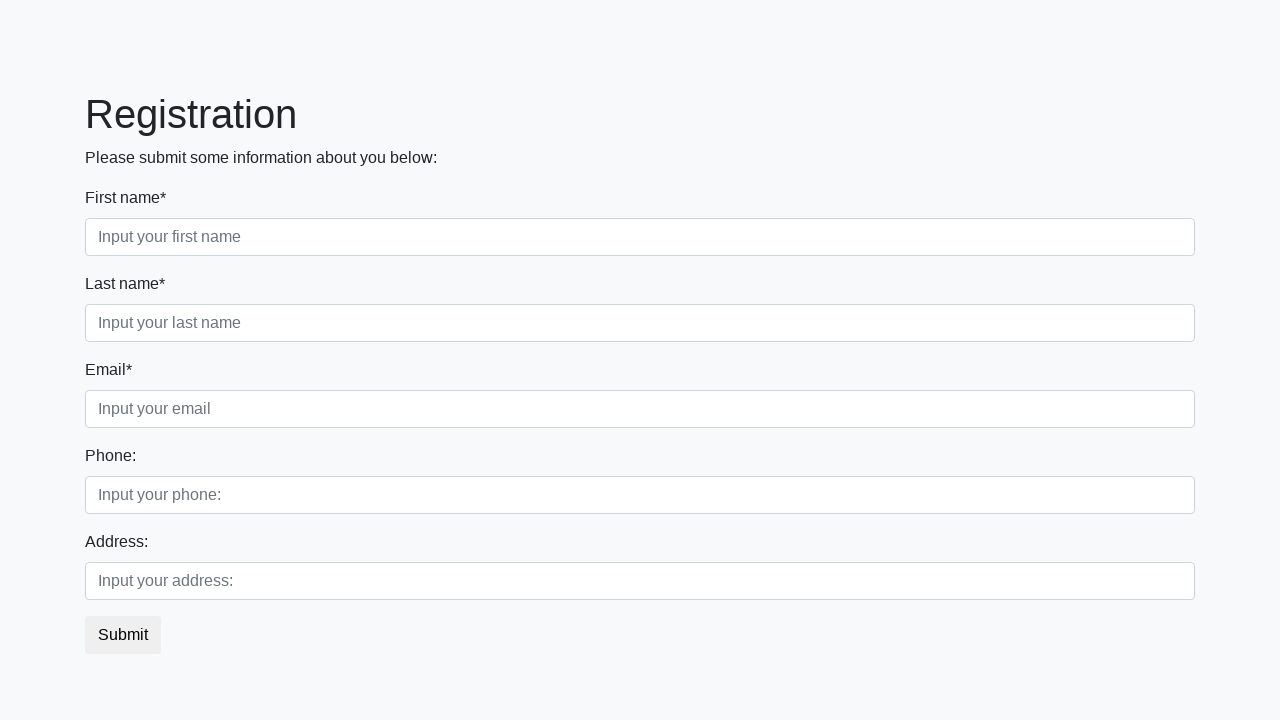

Filled first name field with 'Ivan' on [placeholder='Input your first name']
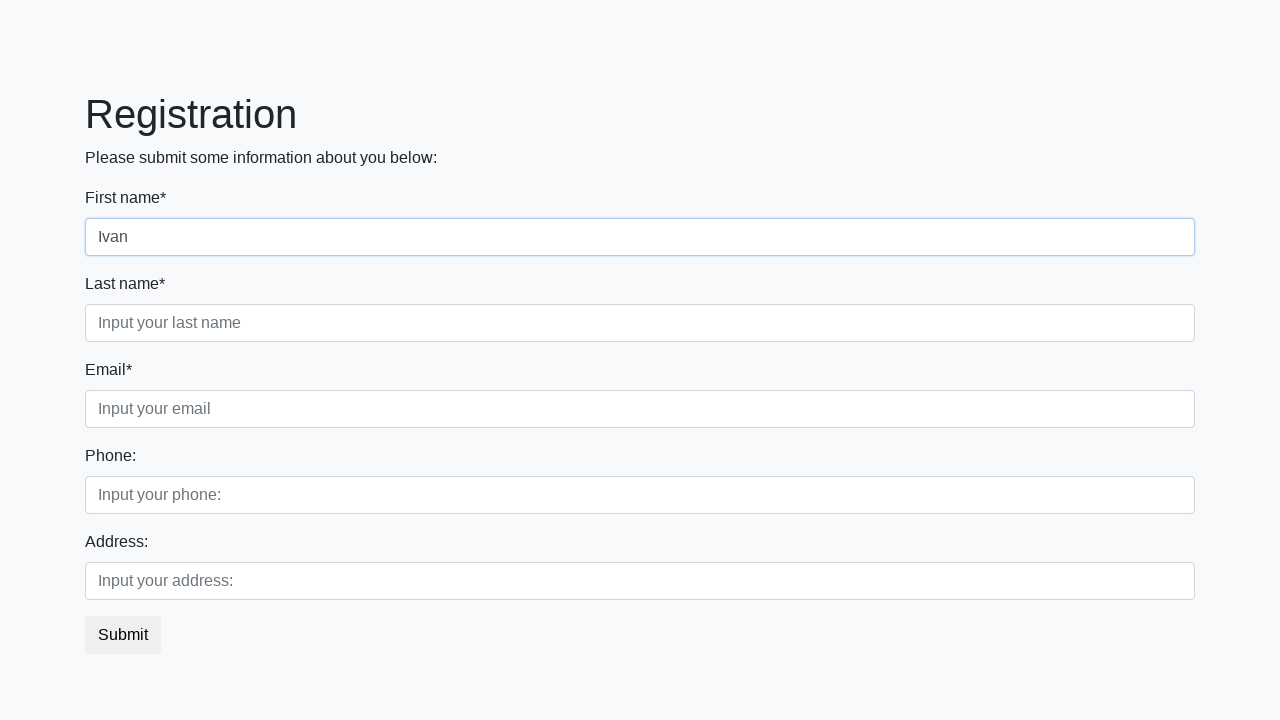

Filled last name field with 'Petrov' on [placeholder='Input your last name']
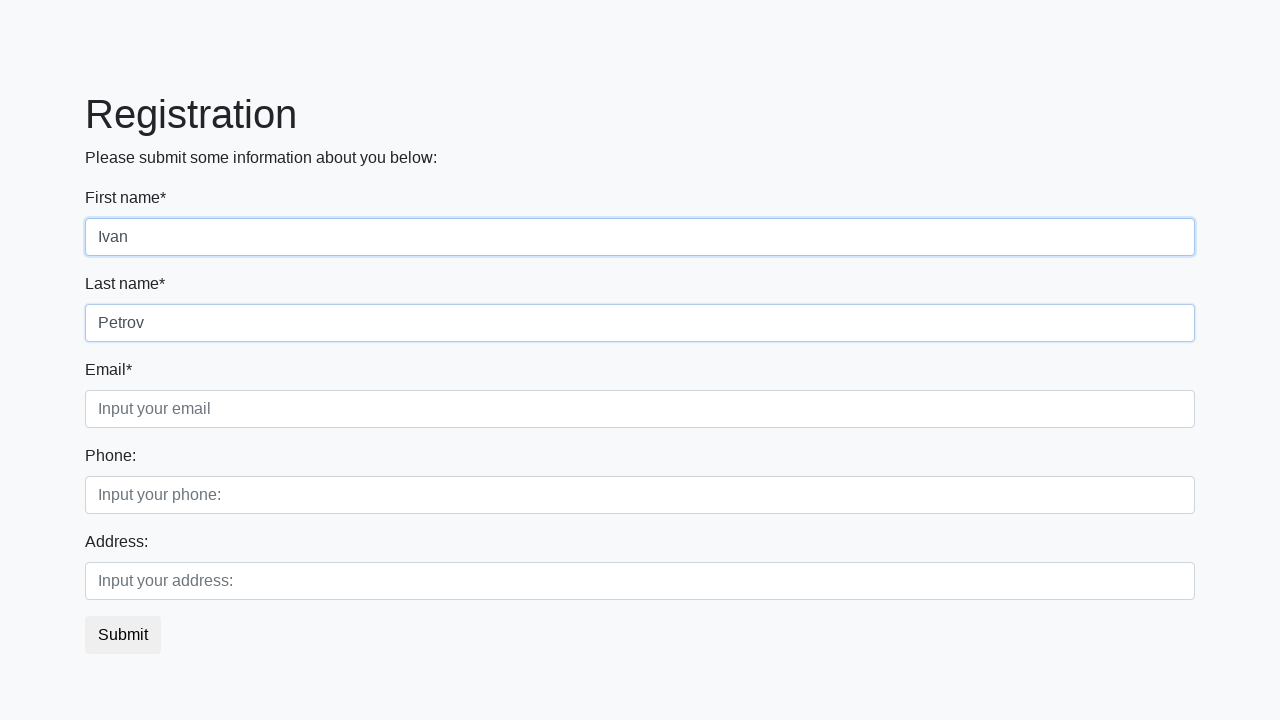

Filled email field with 'smolensk@mail.ru' on [placeholder='Input your email']
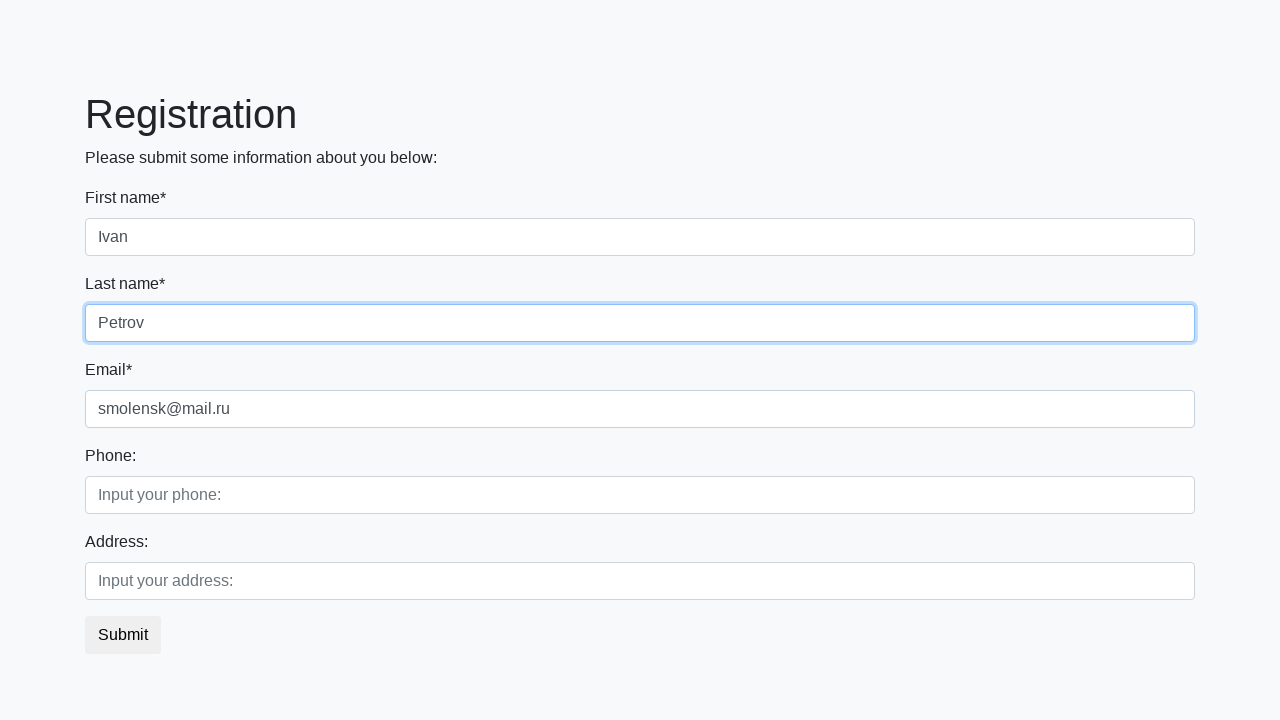

Clicked submit button to register at (123, 635) on button.btn
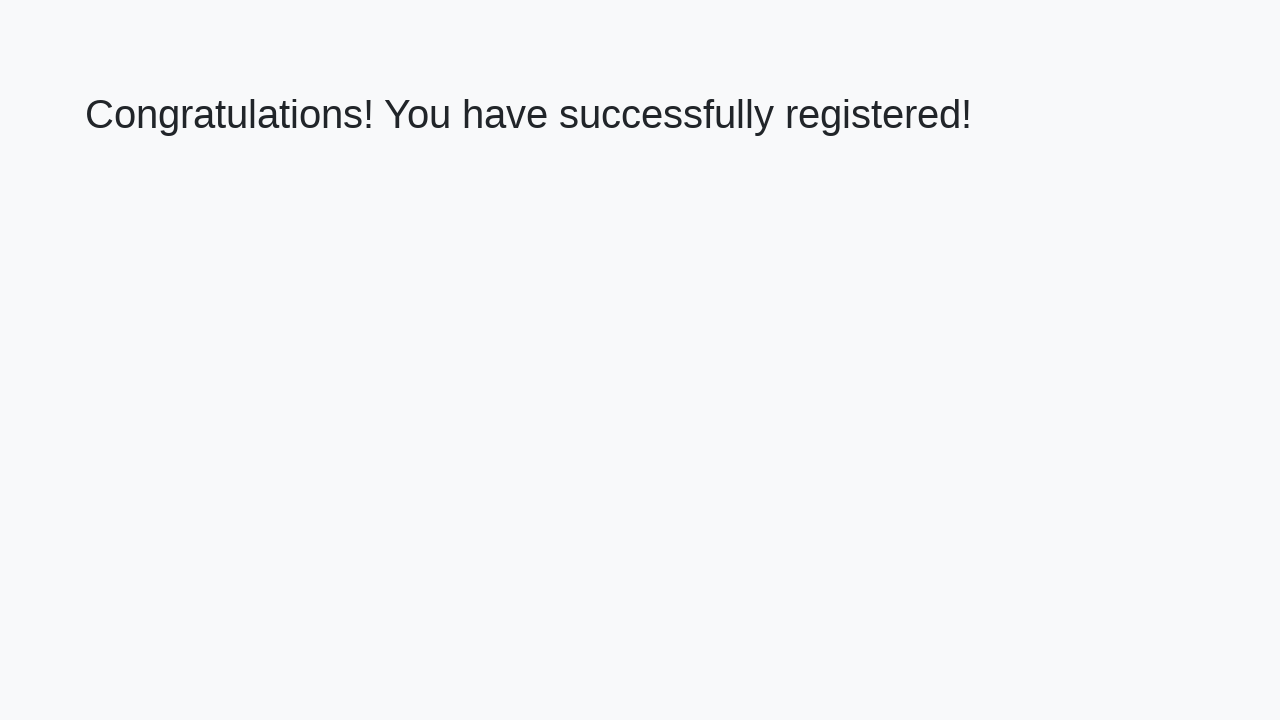

Registration success message loaded
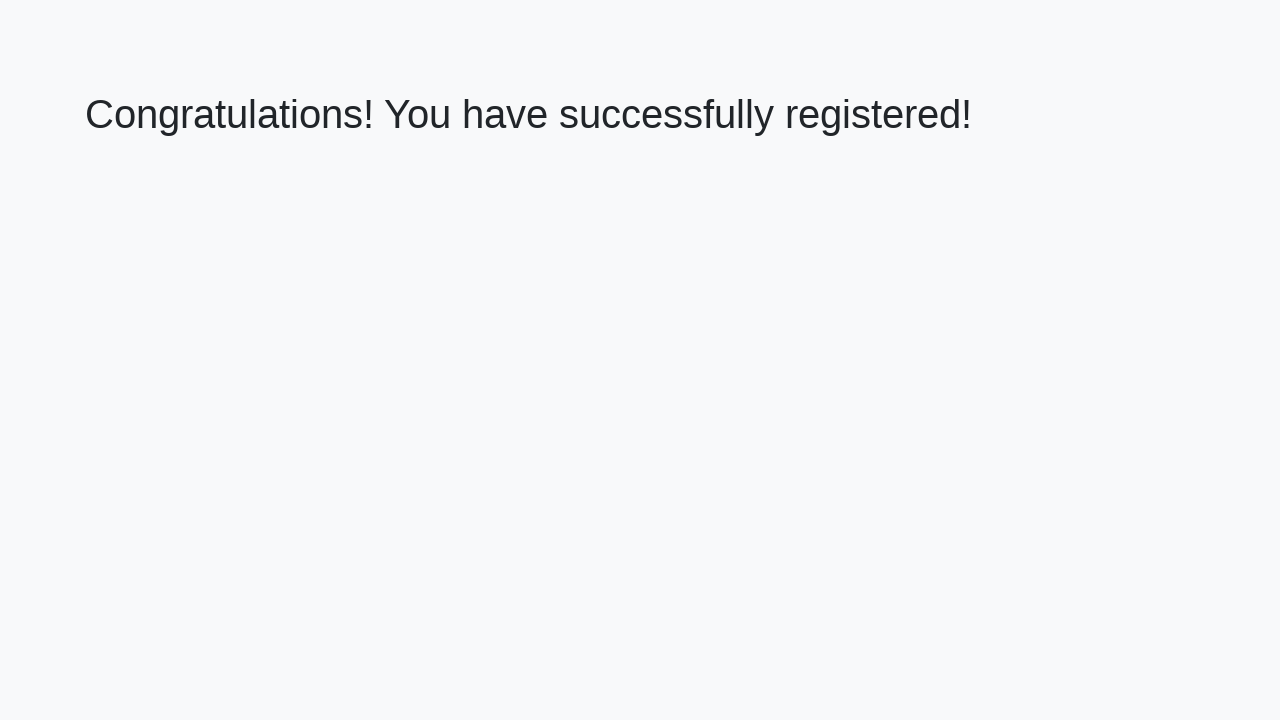

Retrieved success message text
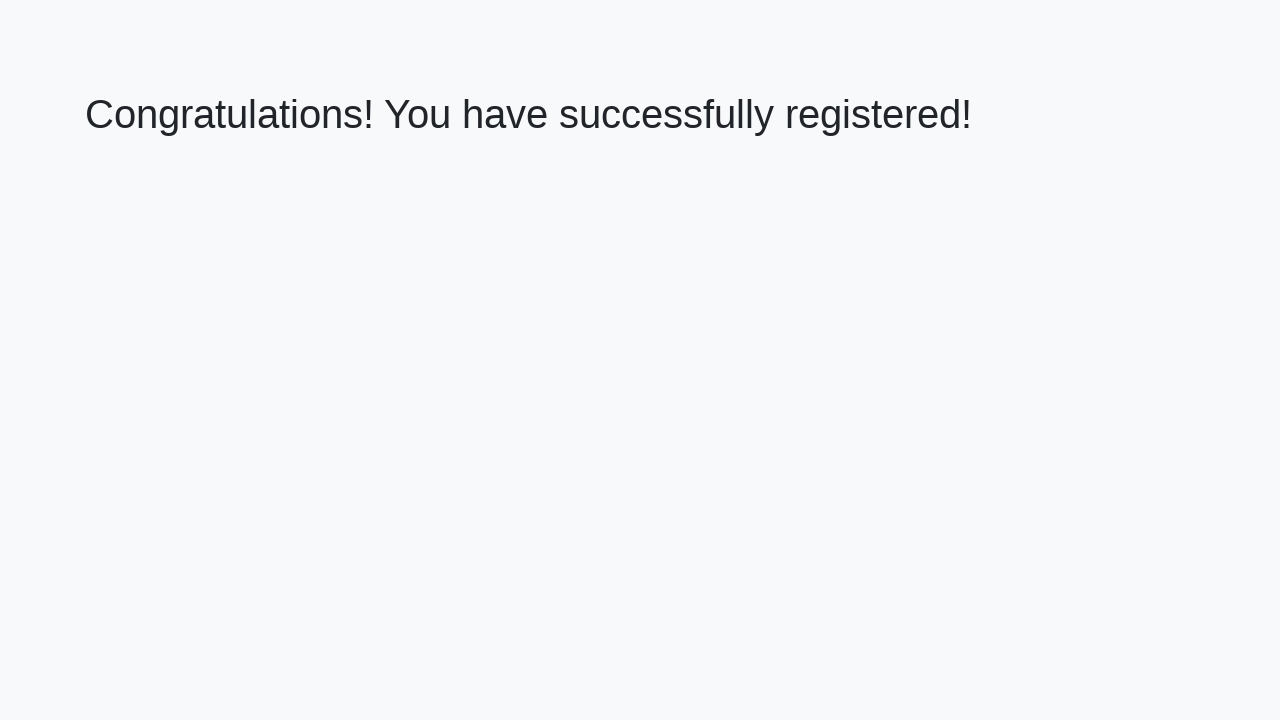

Verified success message: 'Congratulations! You have successfully registered!'
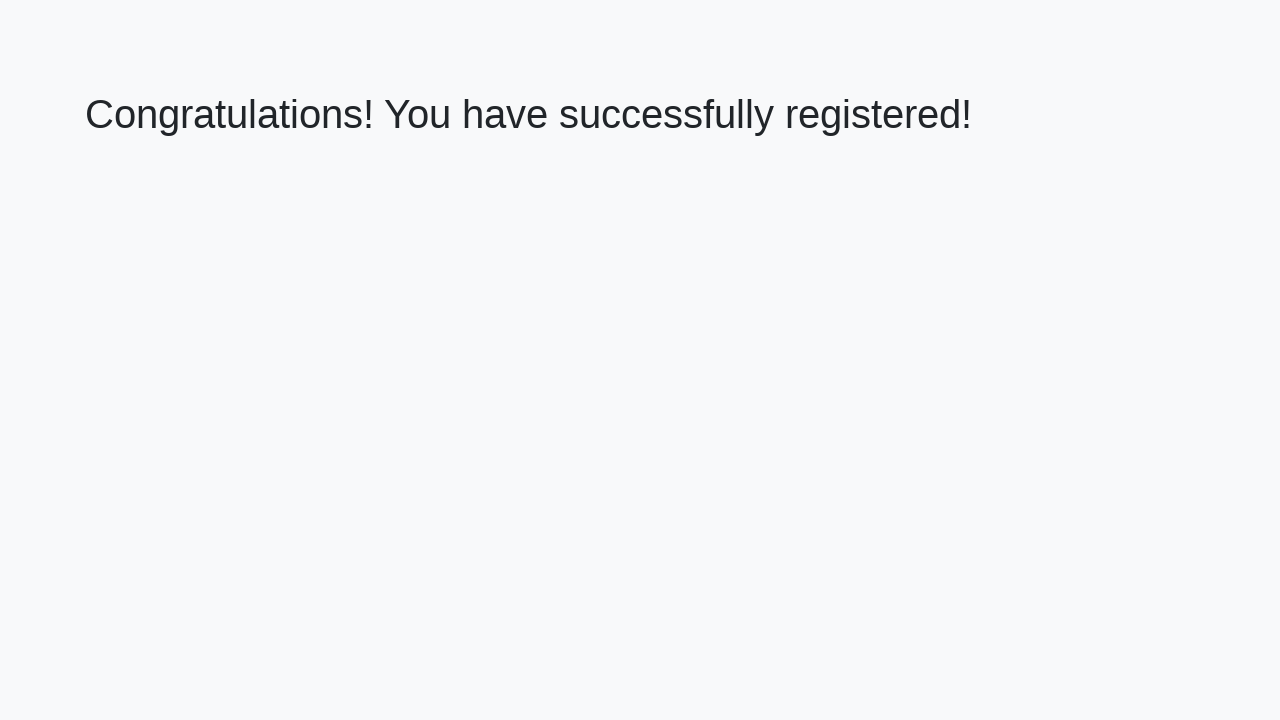

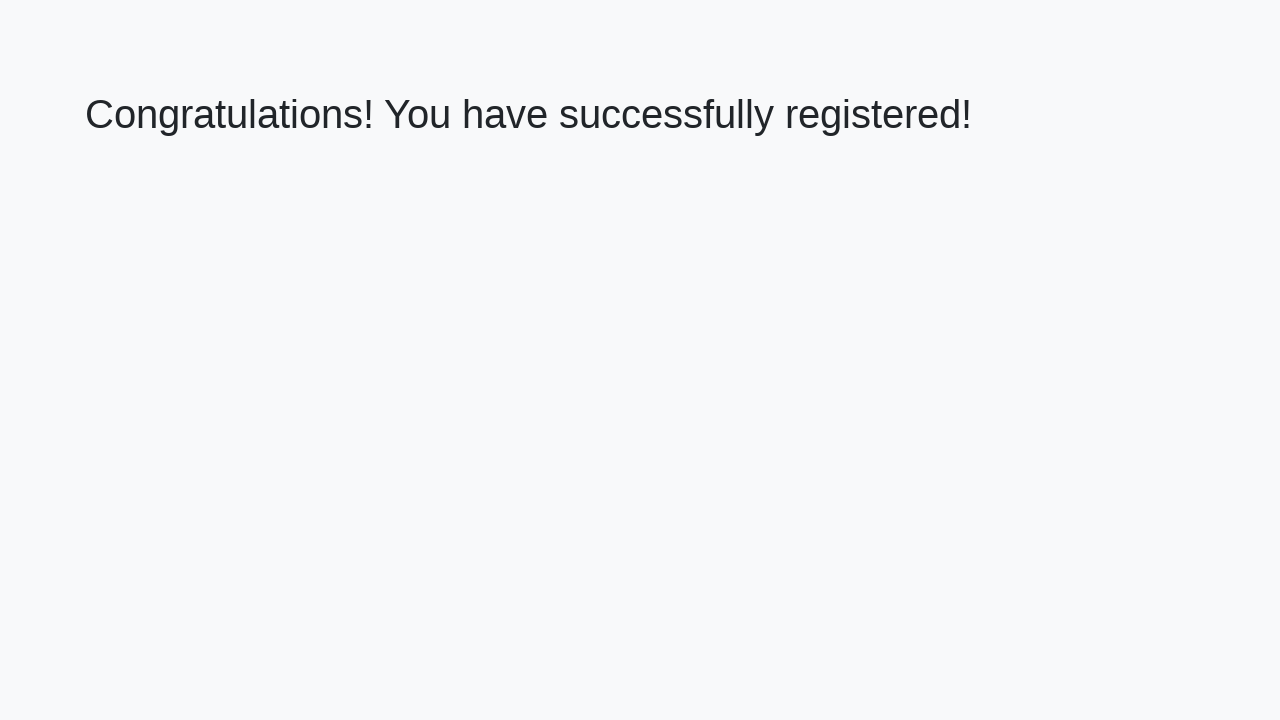